Tests autosuggest dropdown functionality by typing a partial country name and selecting from the suggested options

Starting URL: https://rahulshettyacademy.com/dropdownsPractise/

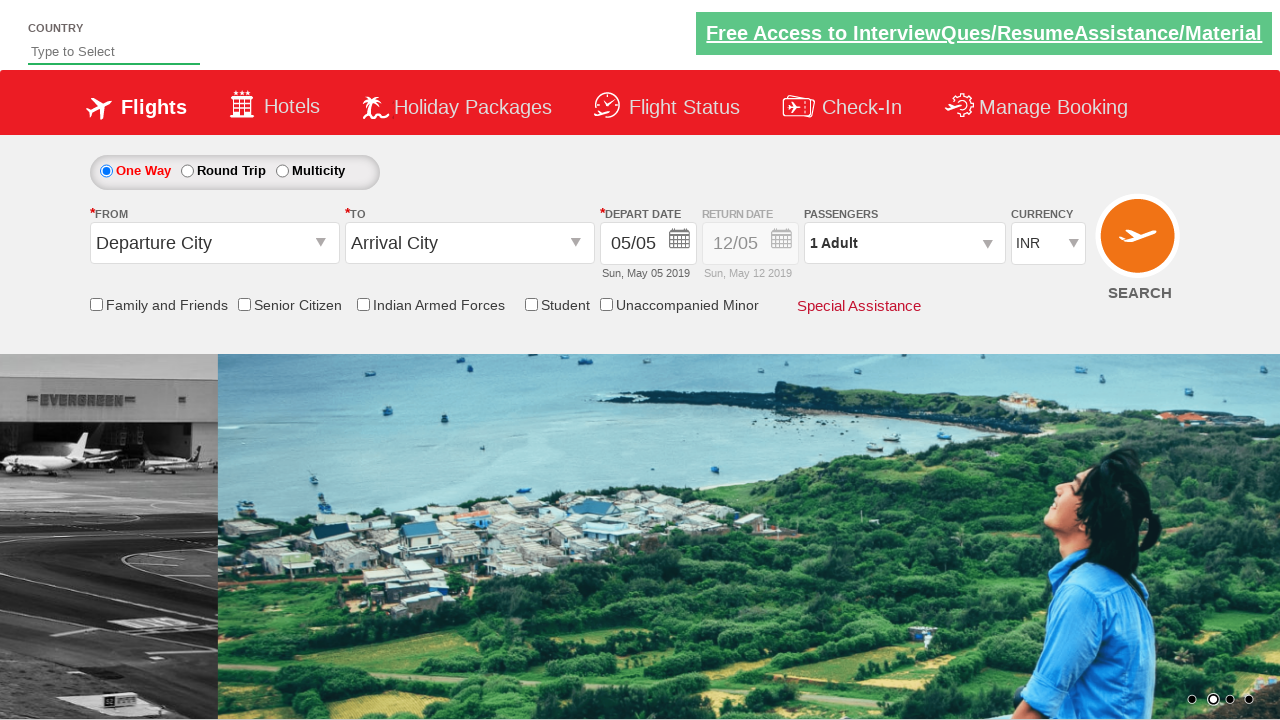

Filled autosuggest field with 'ind' on #autosuggest
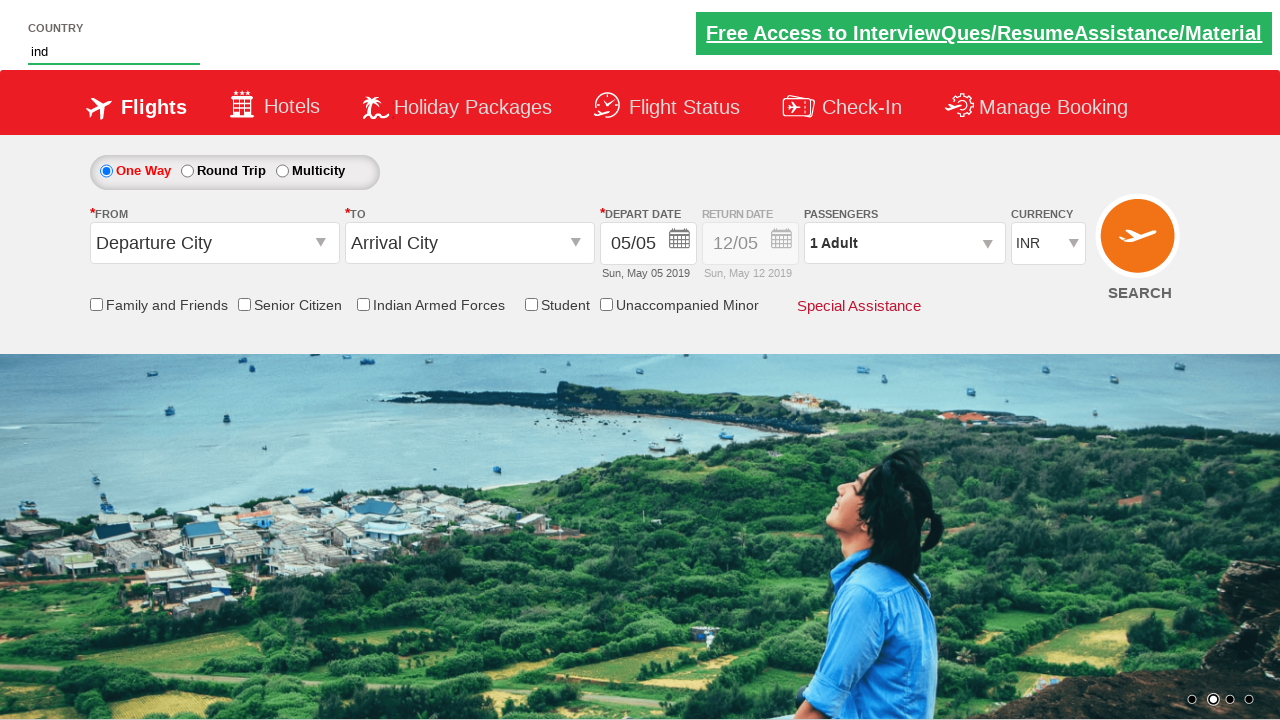

Waited for autosuggest dropdown to appear
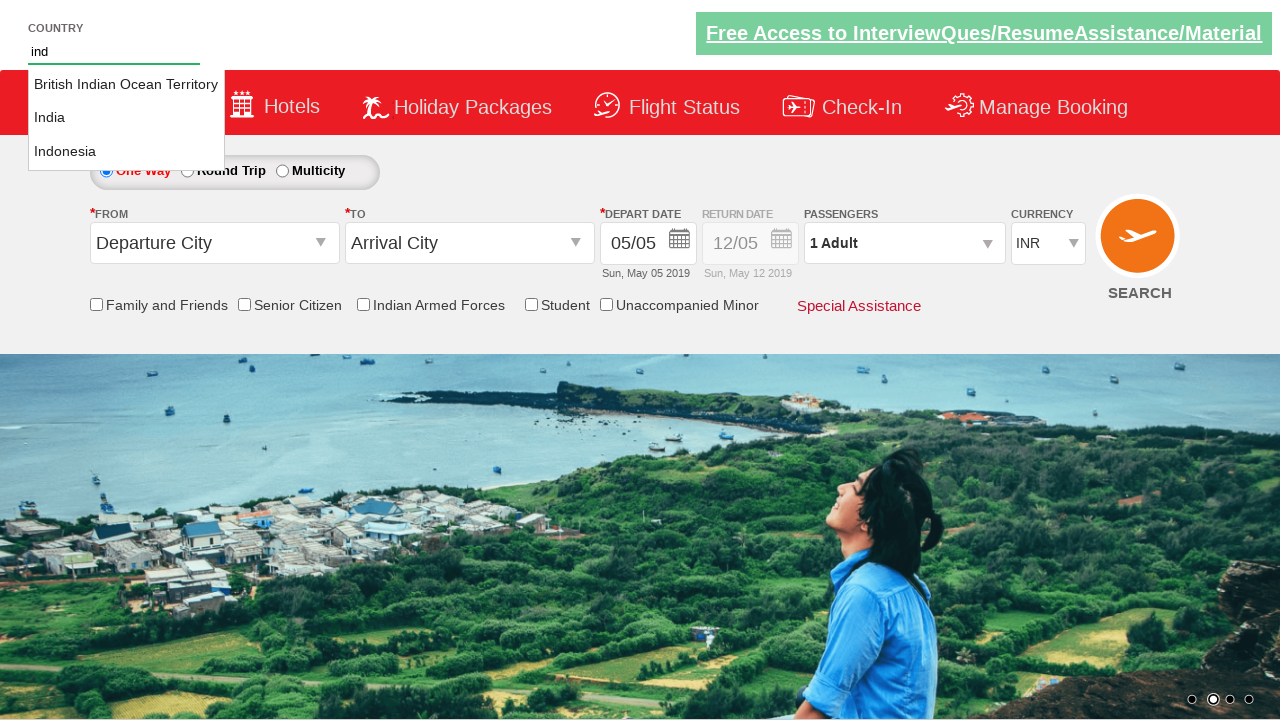

Located all suggestion items in dropdown
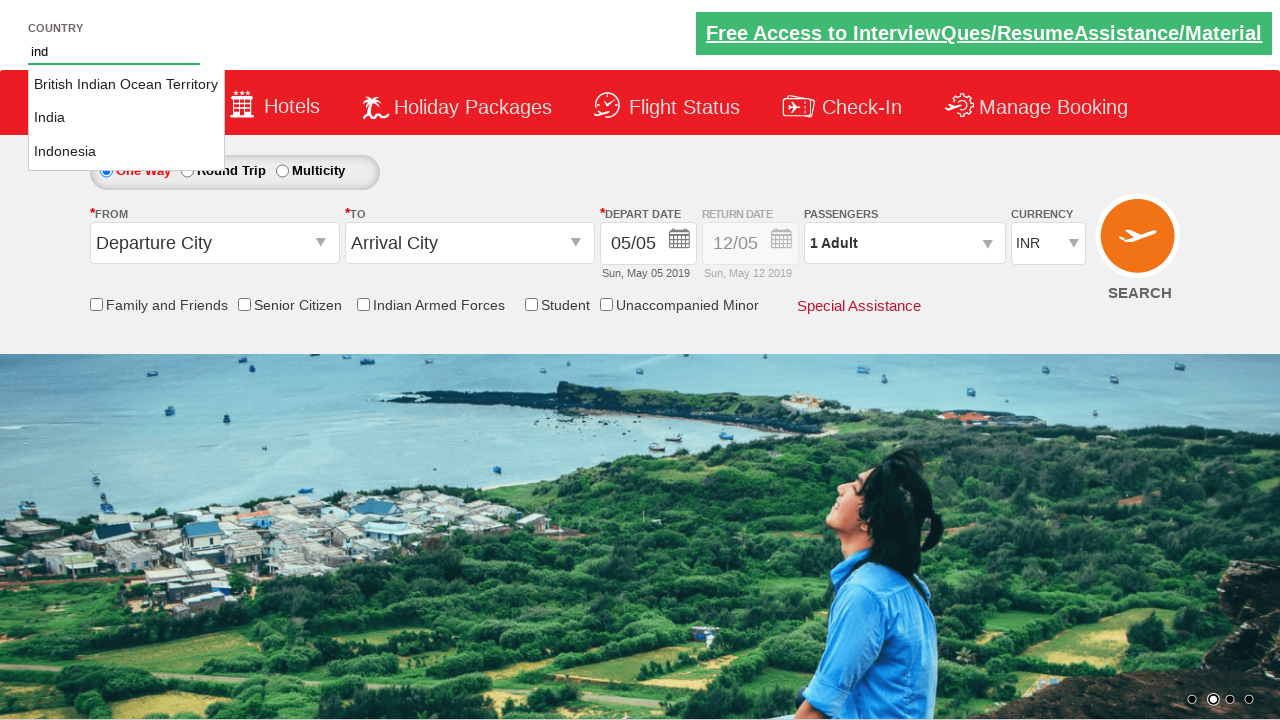

Selected 'India' from autosuggest dropdown at (126, 118) on li.ui-menu-item > a >> nth=1
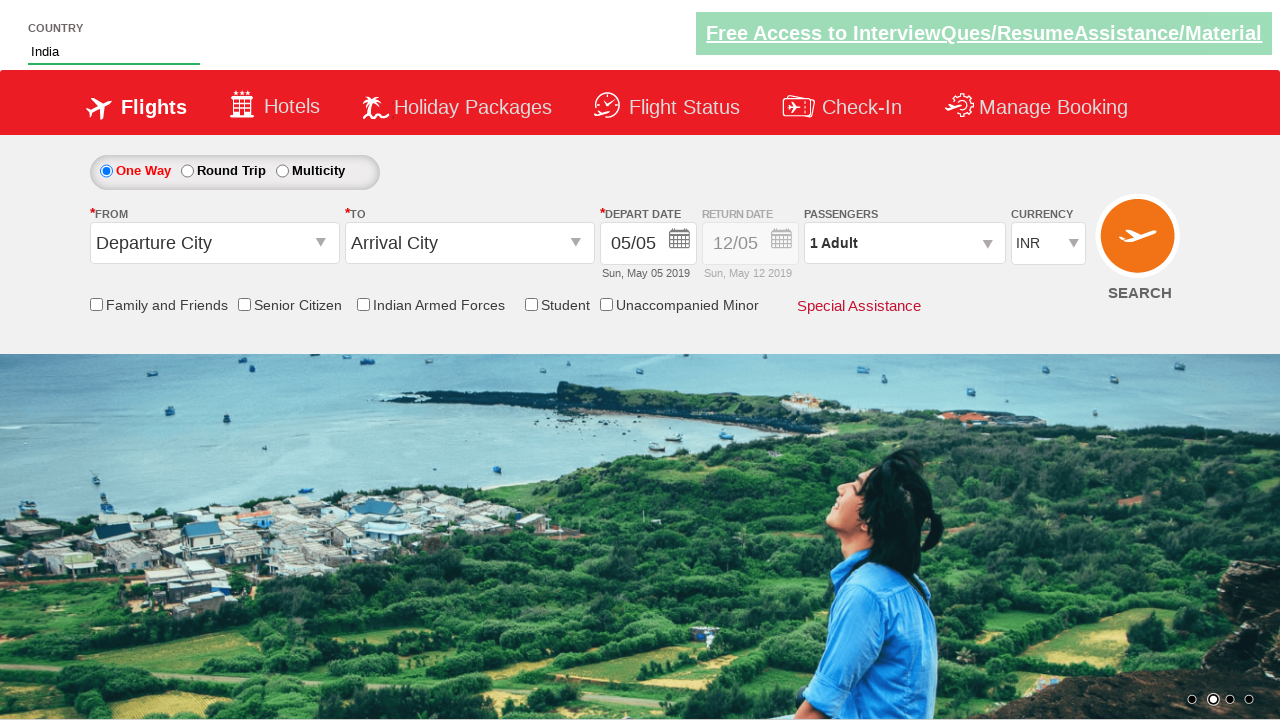

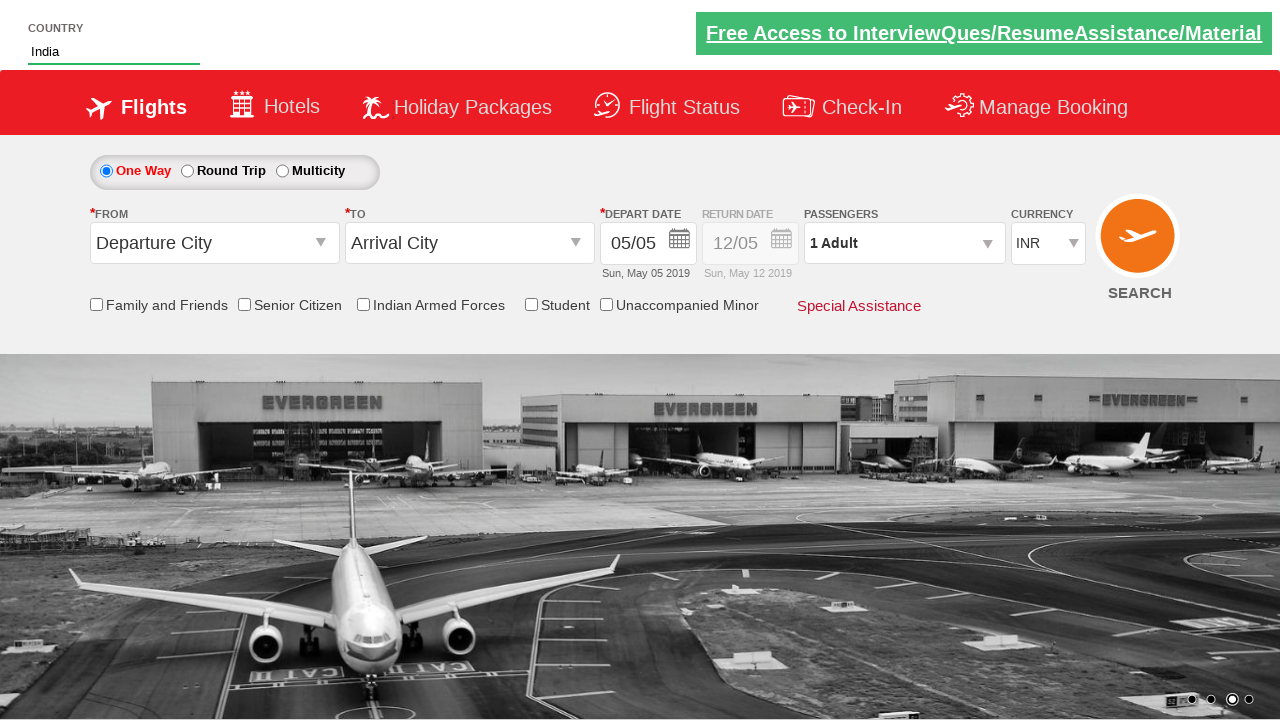